Tests multiple window handling by clicking the Privacy link on Gmail's homepage (which opens a new window), then switching to that window and clicking the Terms of Service link.

Starting URL: https://gmail.com

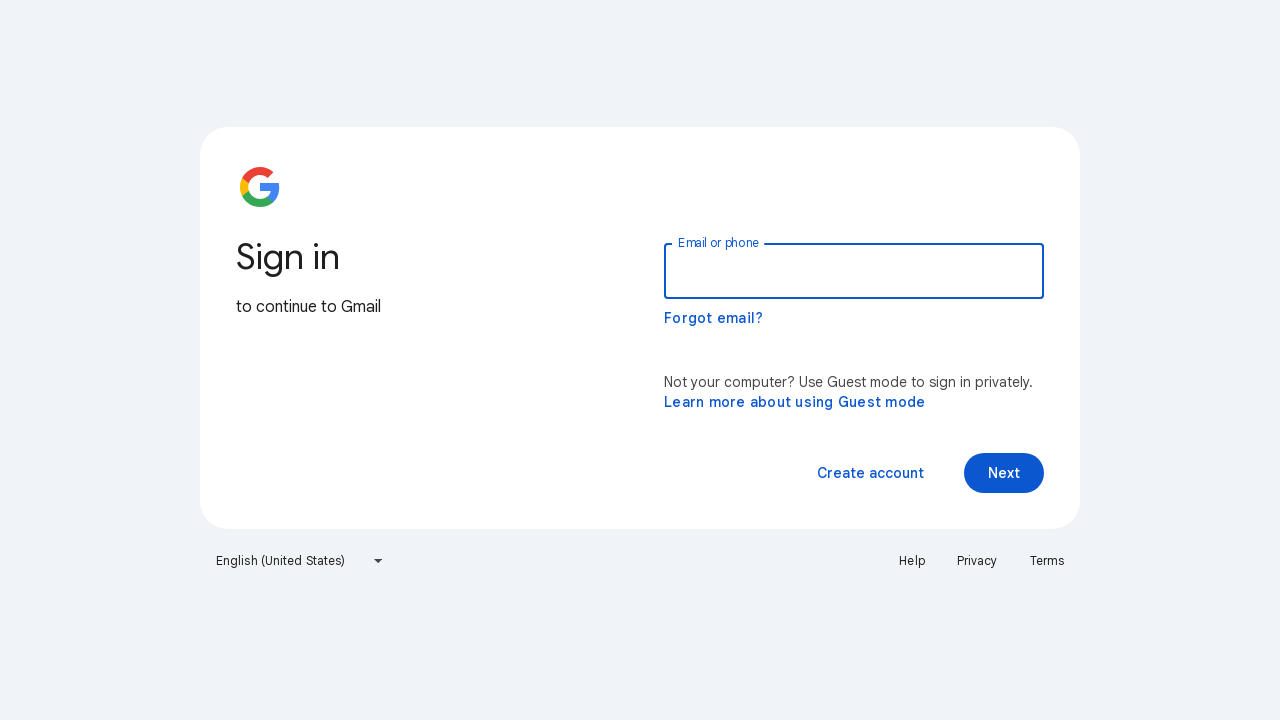

Clicked Privacy link on Gmail homepage at (977, 561) on text=Privacy
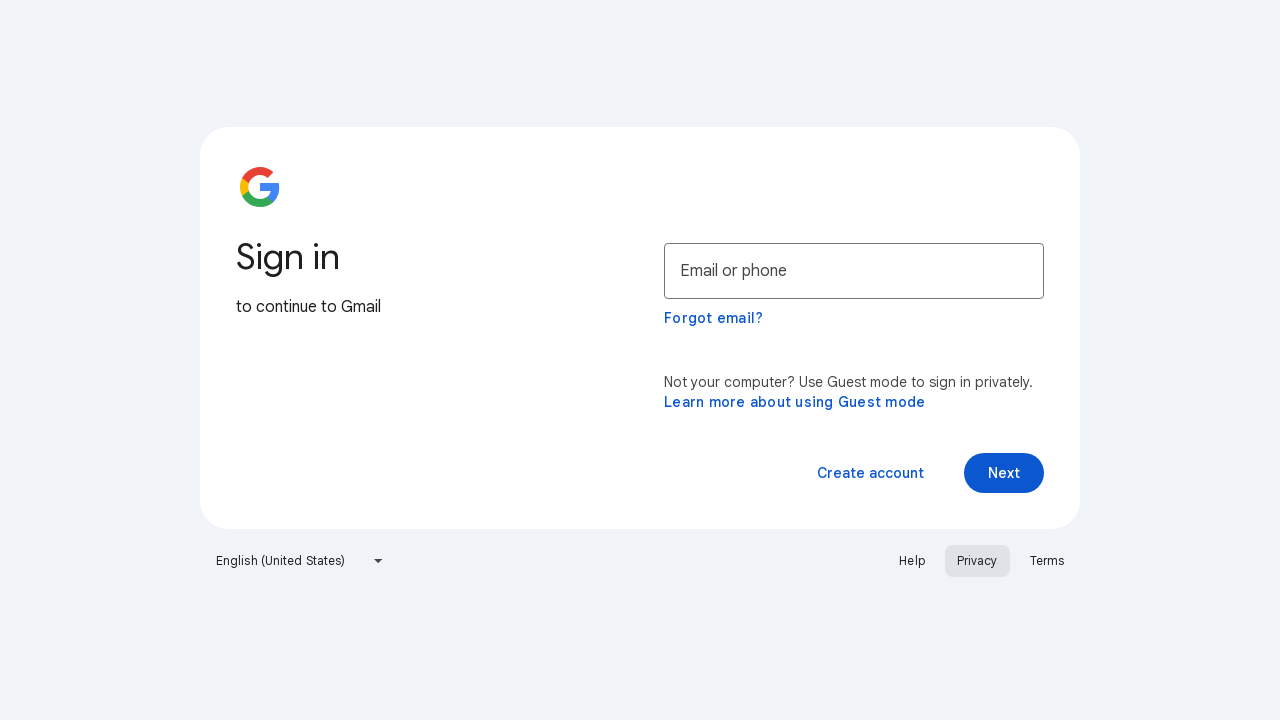

New window opened with Privacy page
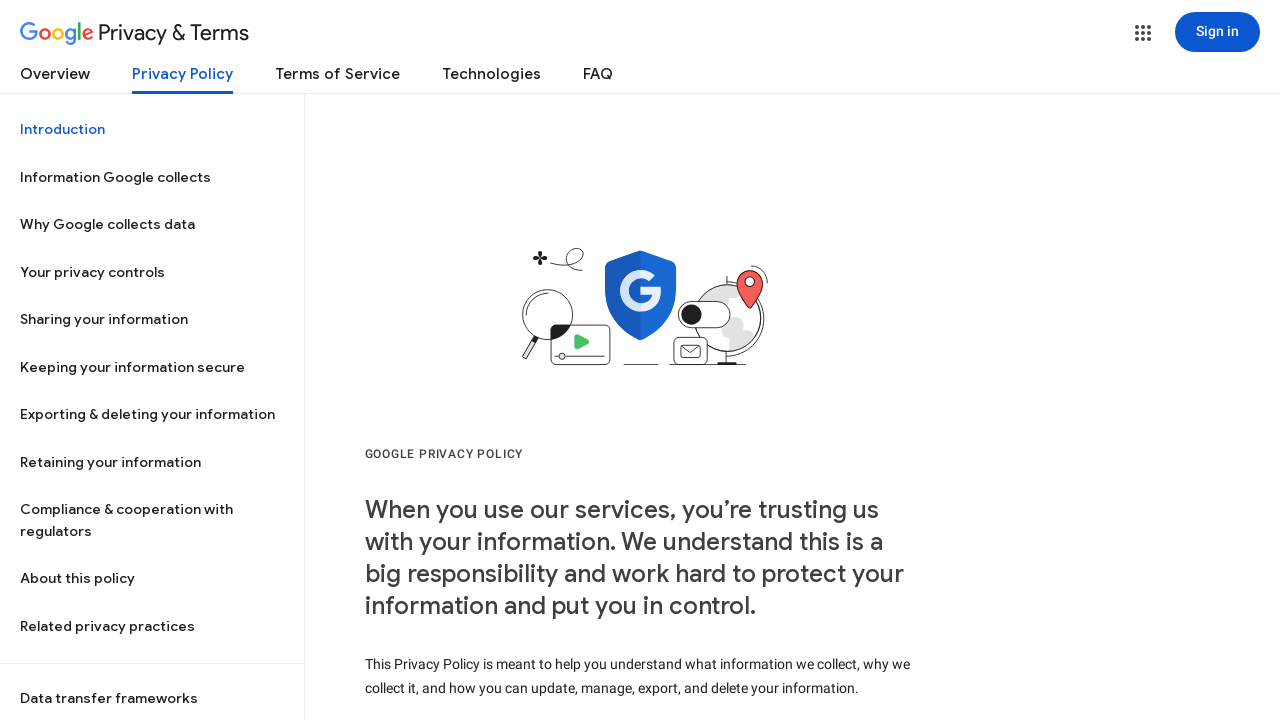

New Privacy page finished loading
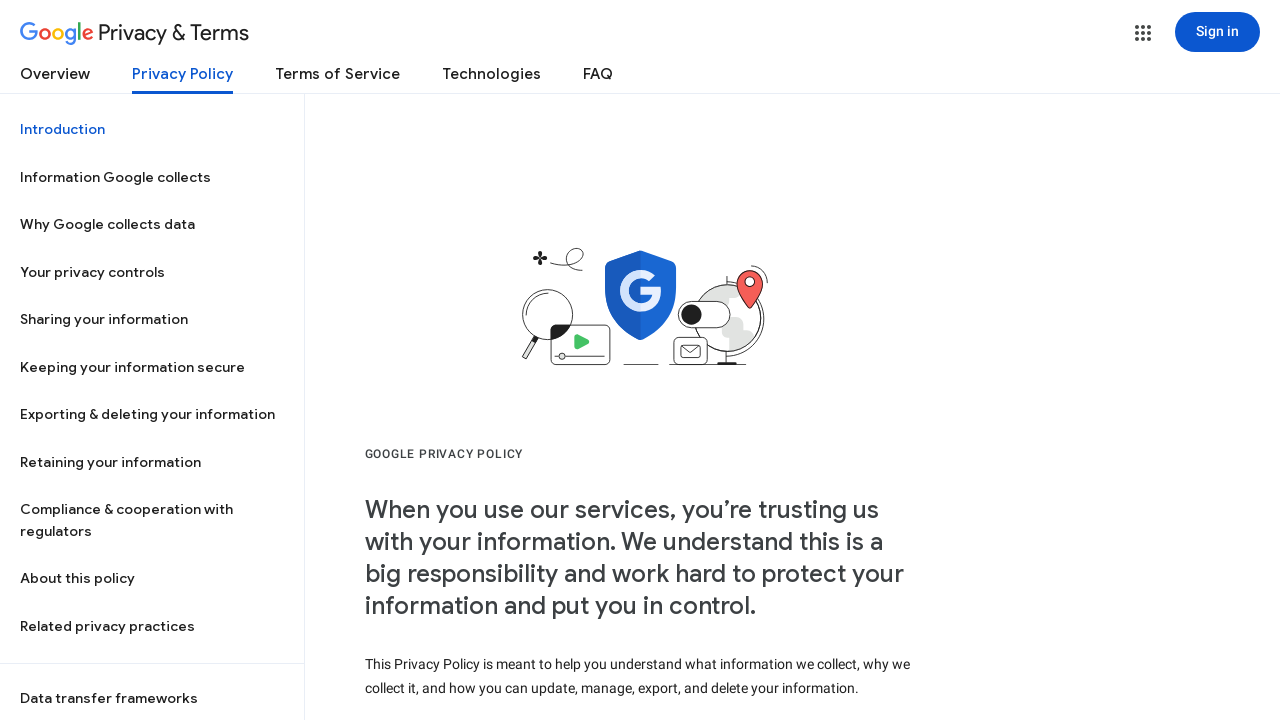

Clicked Terms of Service link on Privacy page at (338, 78) on (//a[text()='Terms of Service'])[1]
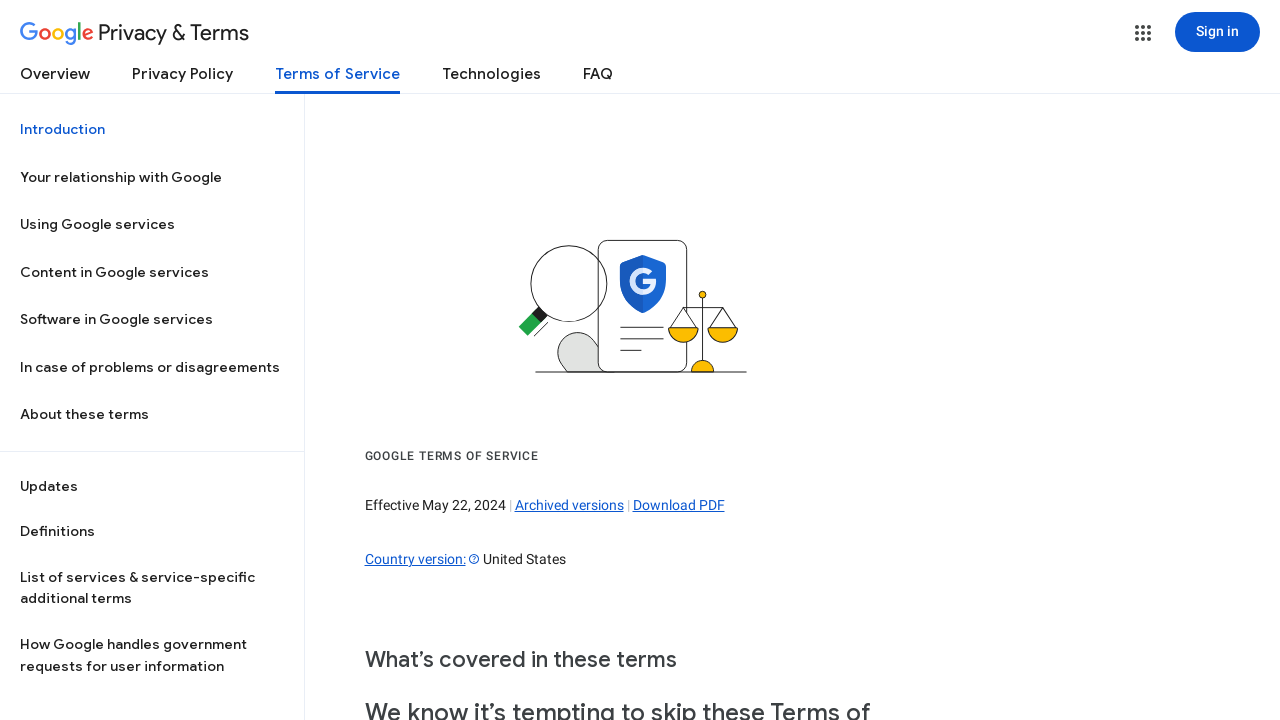

Terms of Service page finished loading
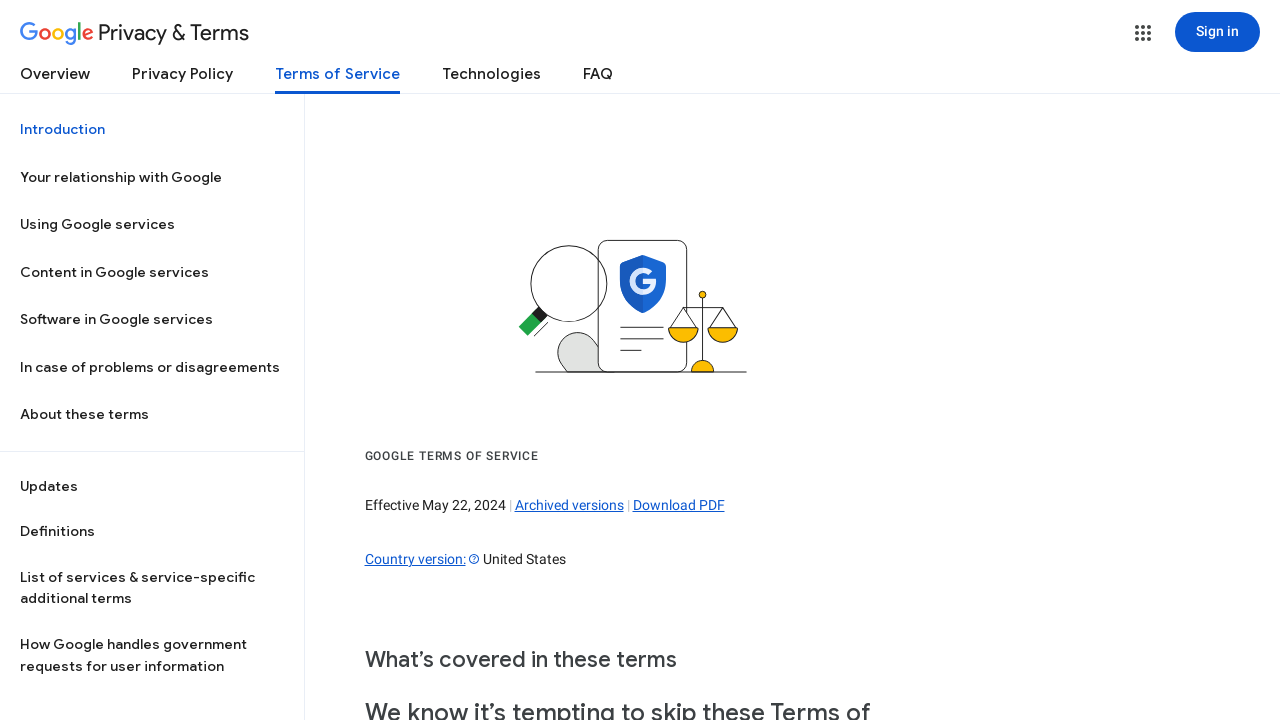

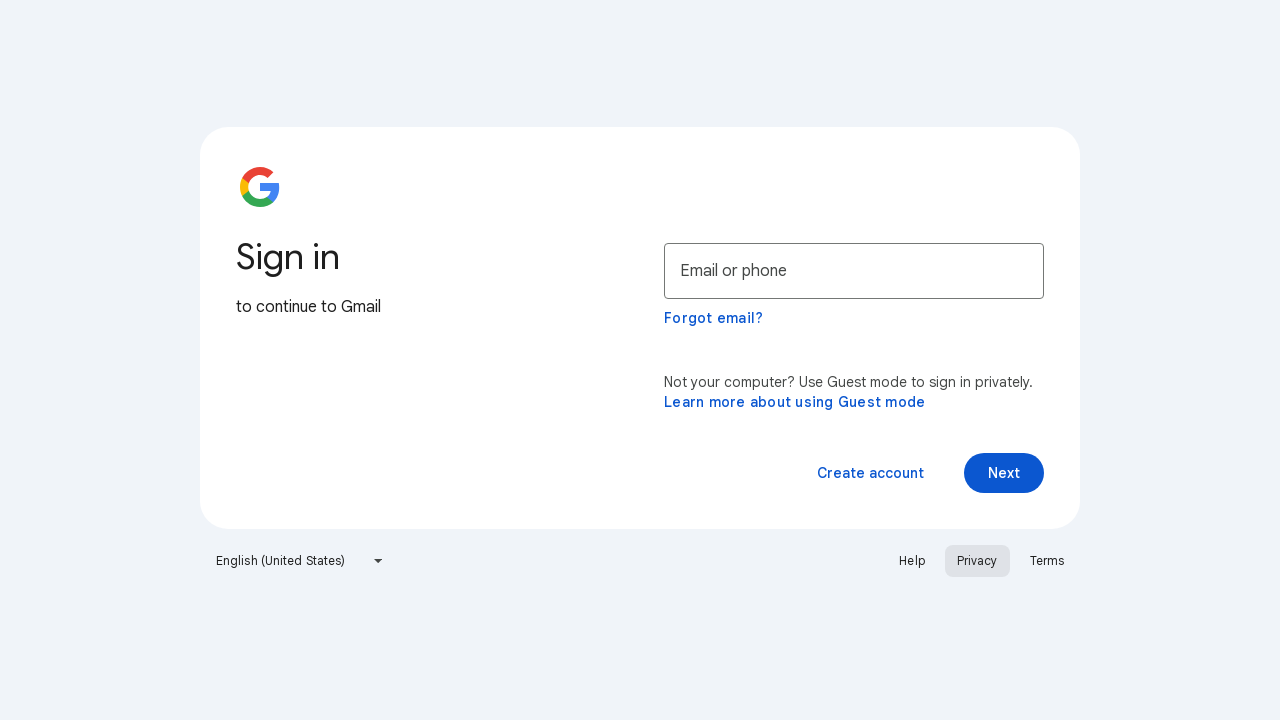